Tests that edits are cancelled when pressing Escape

Starting URL: https://demo.playwright.dev/todomvc

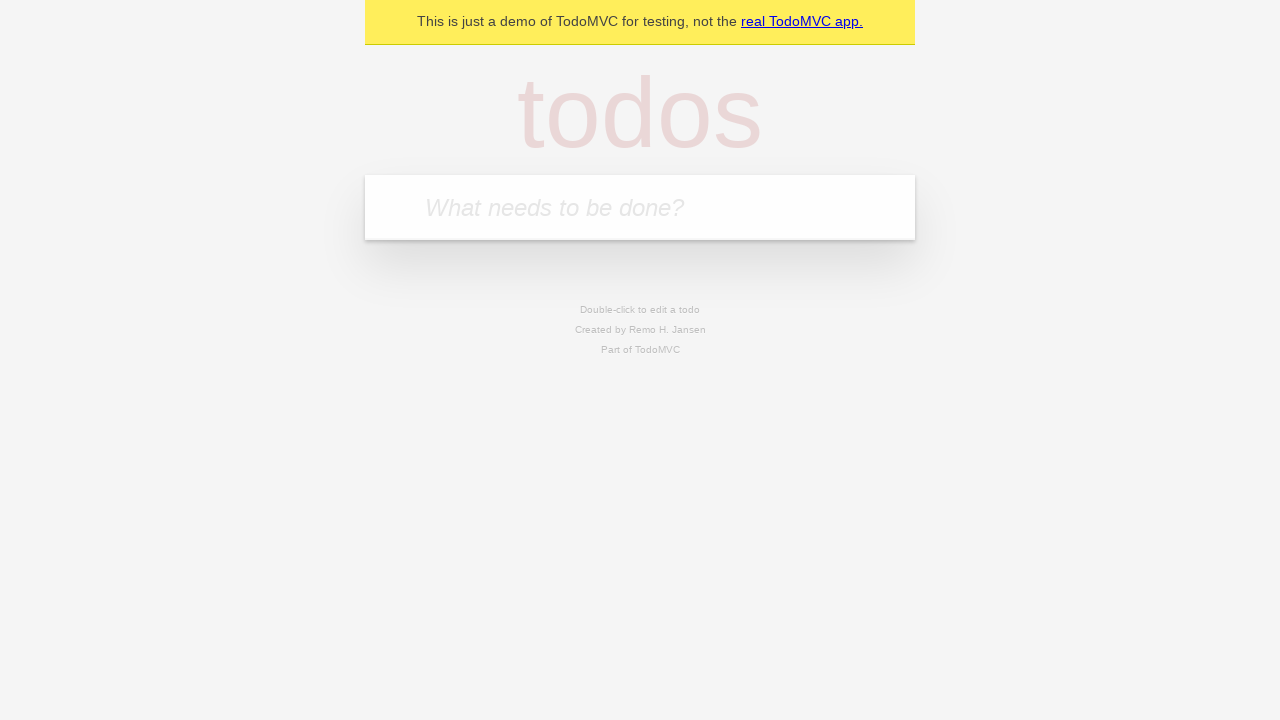

Filled todo input with 'buy some cheese' on internal:attr=[placeholder="What needs to be done?"i]
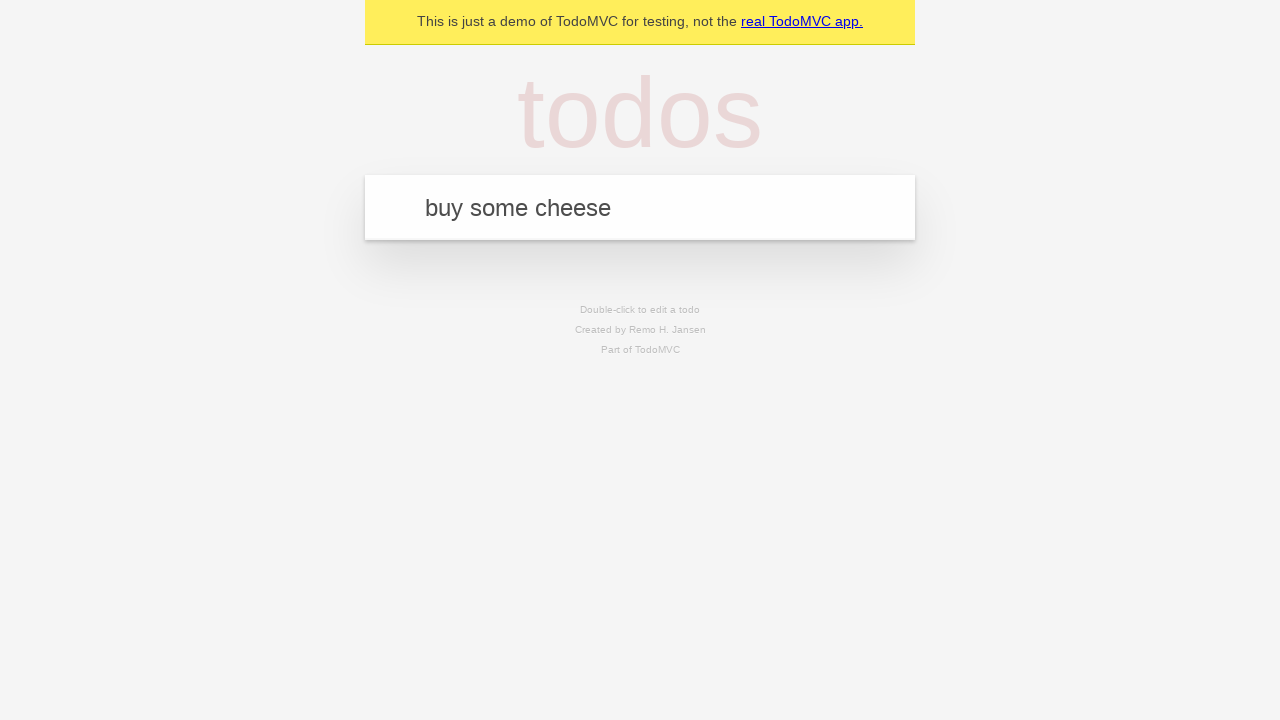

Pressed Enter to create first todo on internal:attr=[placeholder="What needs to be done?"i]
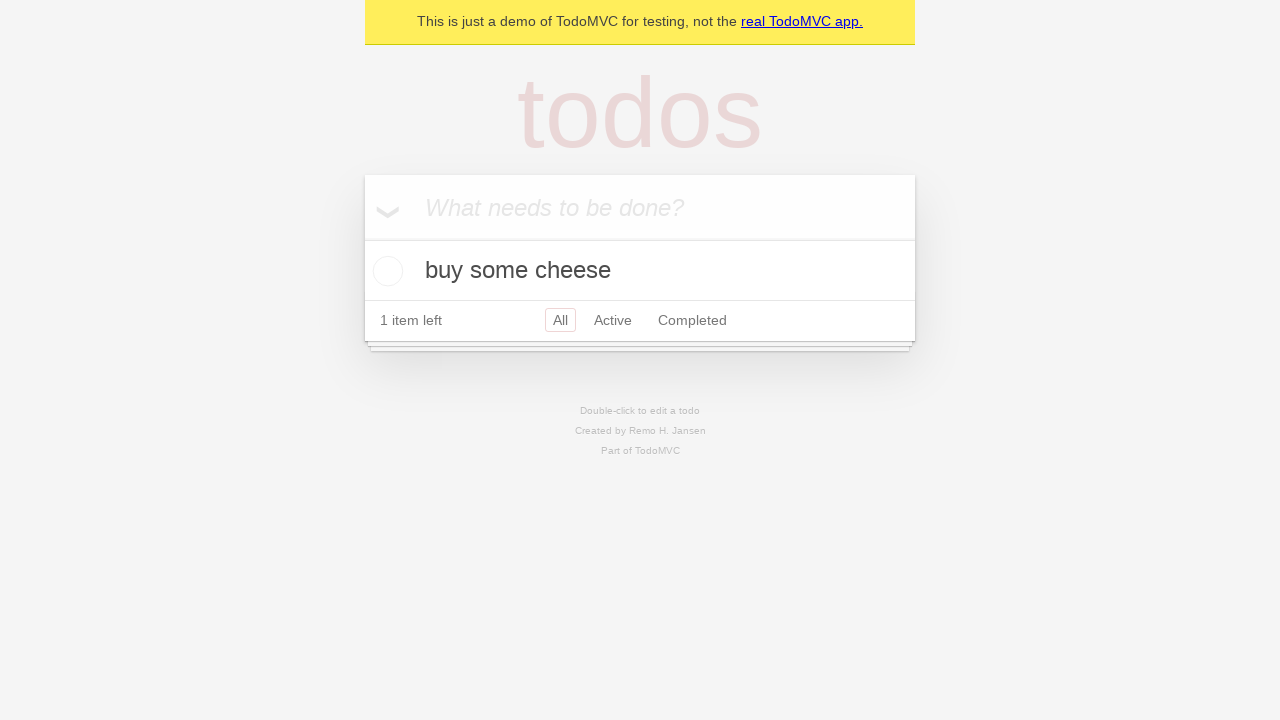

Filled todo input with 'feed the cat' on internal:attr=[placeholder="What needs to be done?"i]
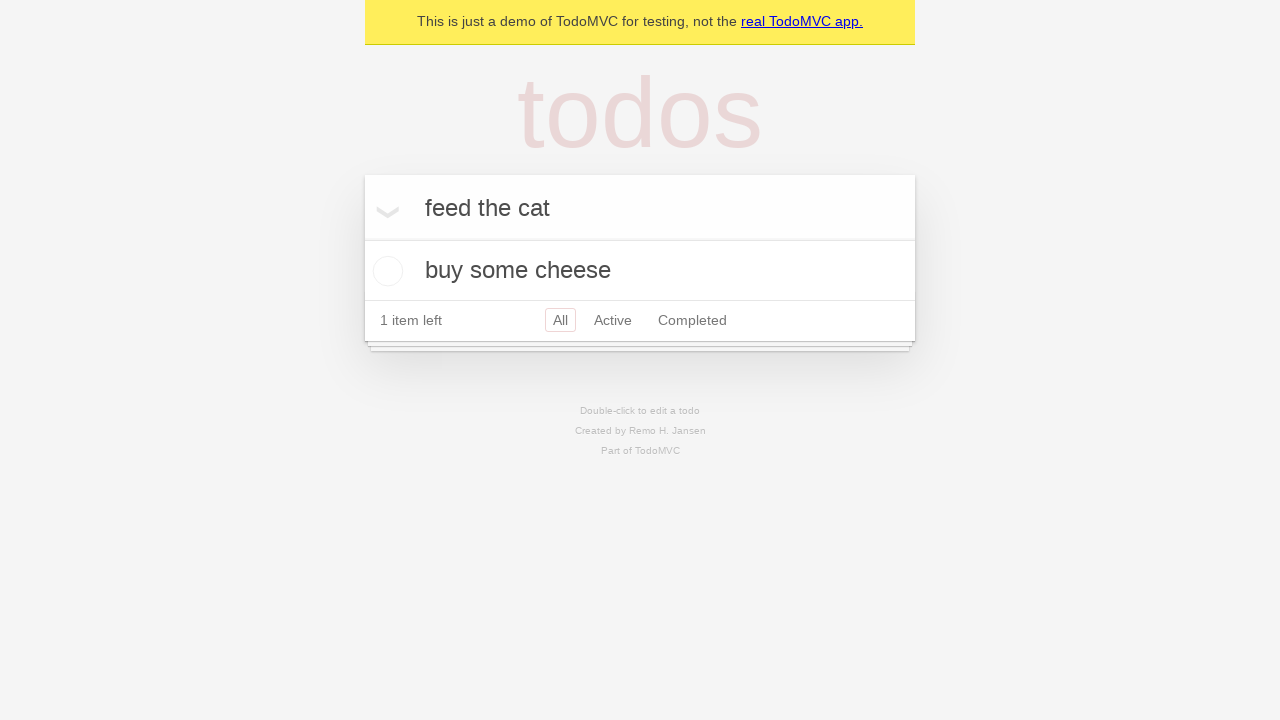

Pressed Enter to create second todo on internal:attr=[placeholder="What needs to be done?"i]
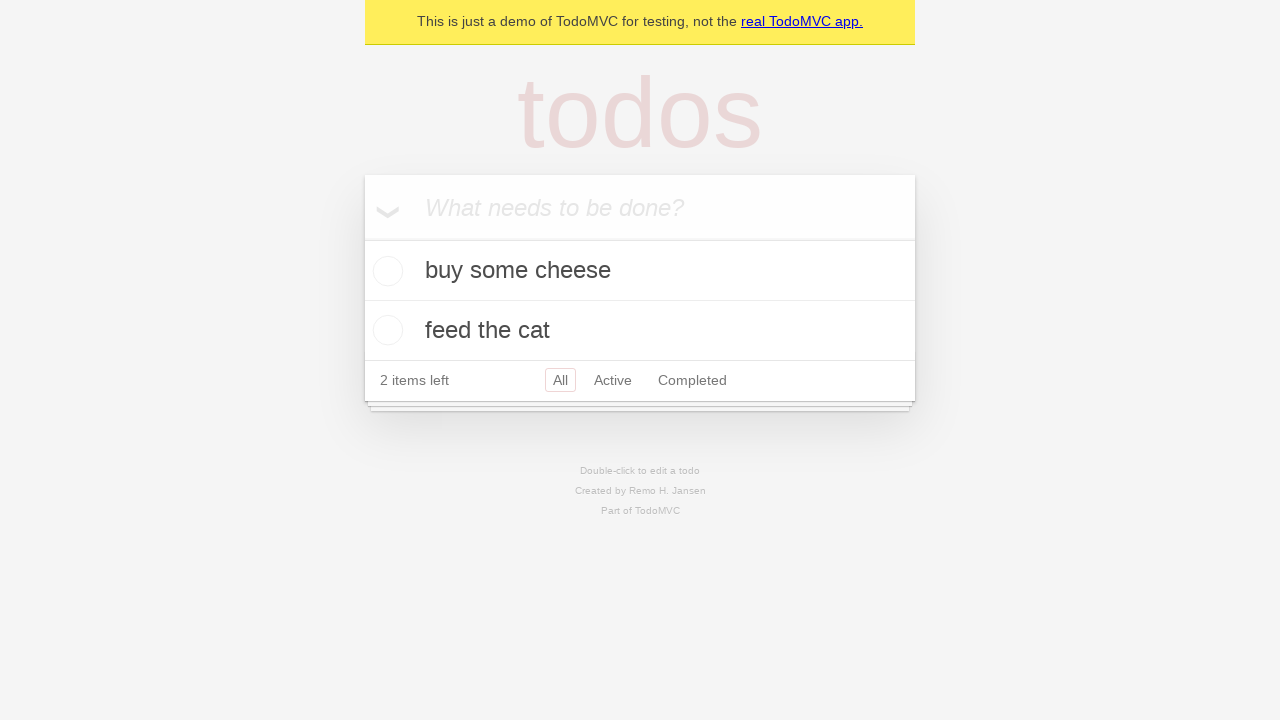

Filled todo input with 'book a doctors appointment' on internal:attr=[placeholder="What needs to be done?"i]
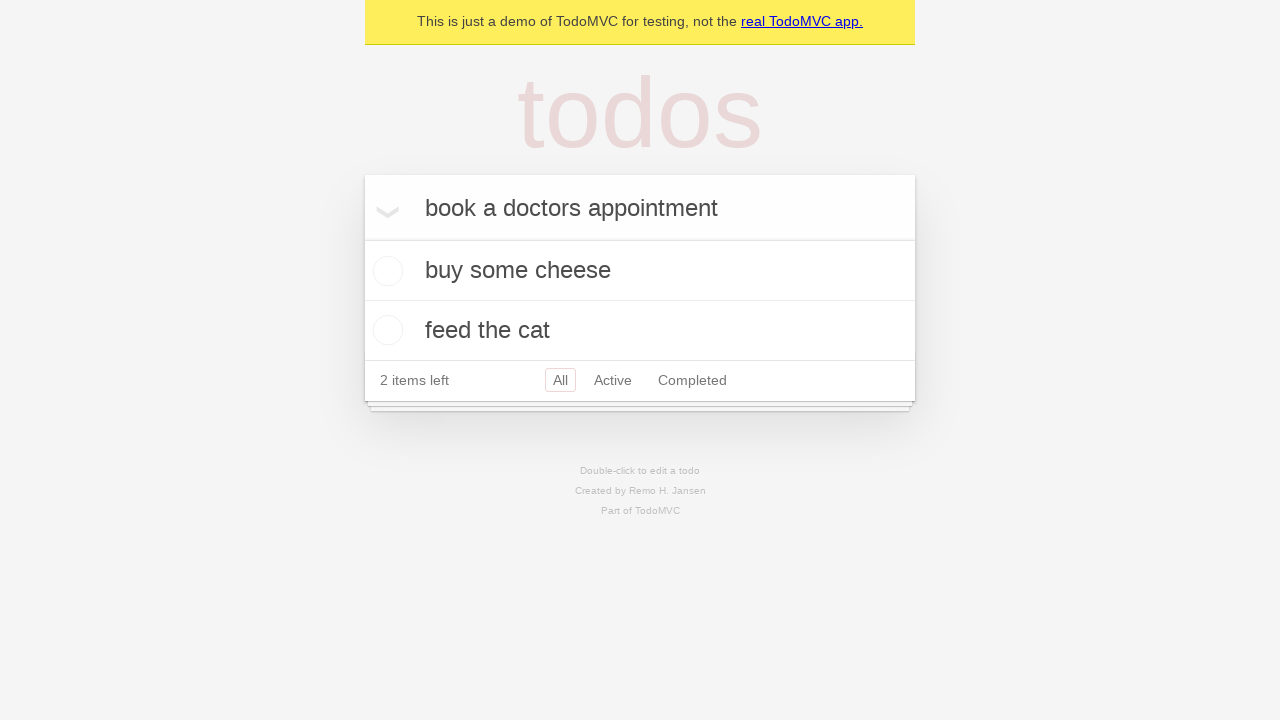

Pressed Enter to create third todo on internal:attr=[placeholder="What needs to be done?"i]
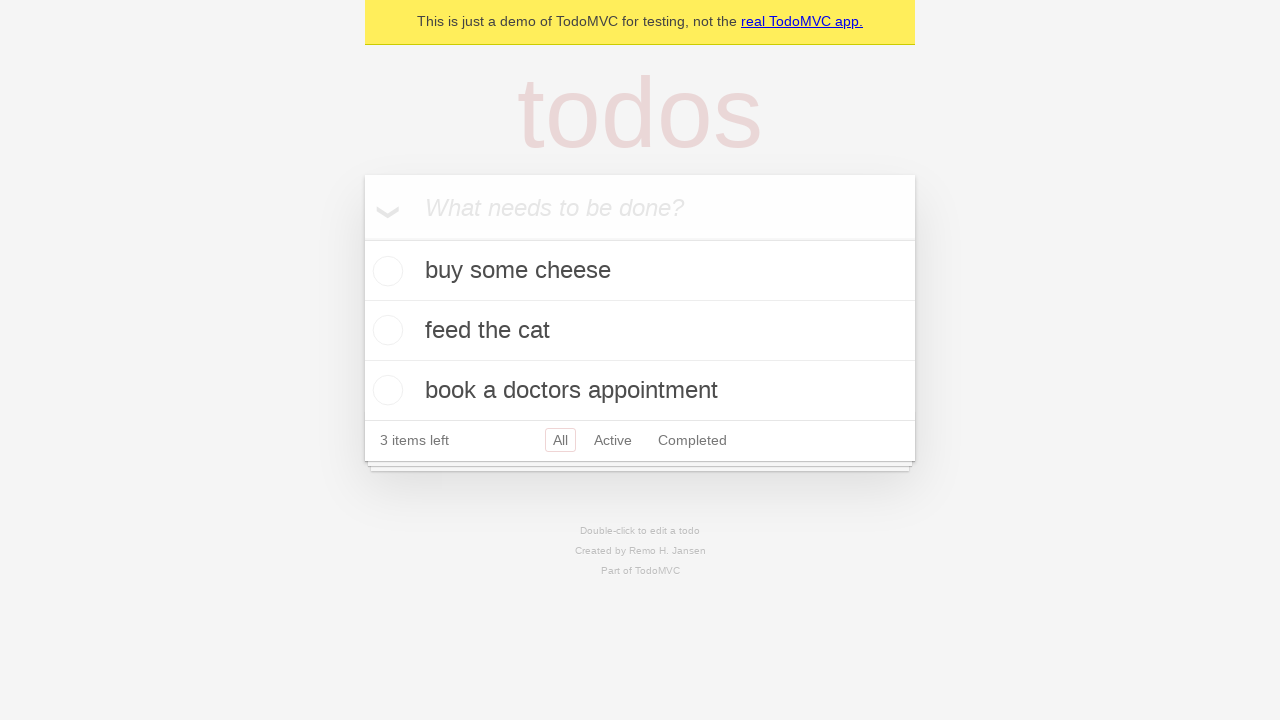

Double-clicked second todo item to enter edit mode at (640, 331) on internal:testid=[data-testid="todo-item"s] >> nth=1
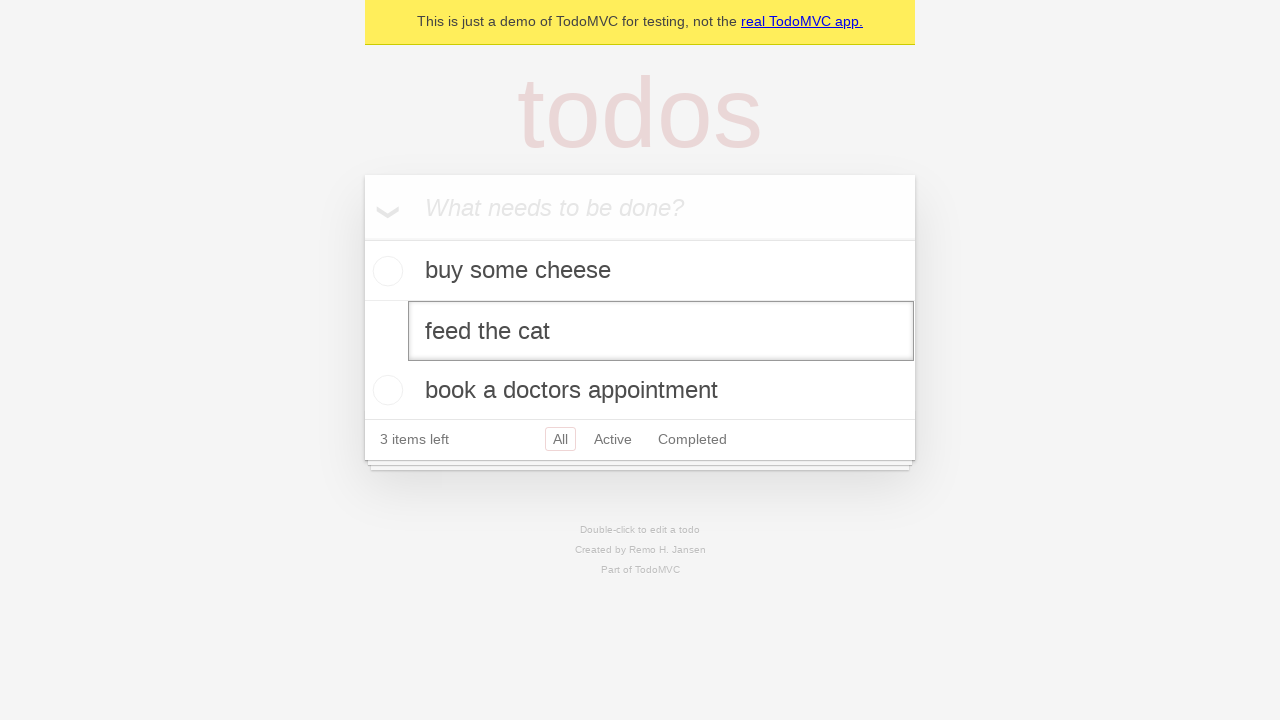

Filled edit field with 'buy some sausages' on internal:testid=[data-testid="todo-item"s] >> nth=1 >> internal:role=textbox[nam
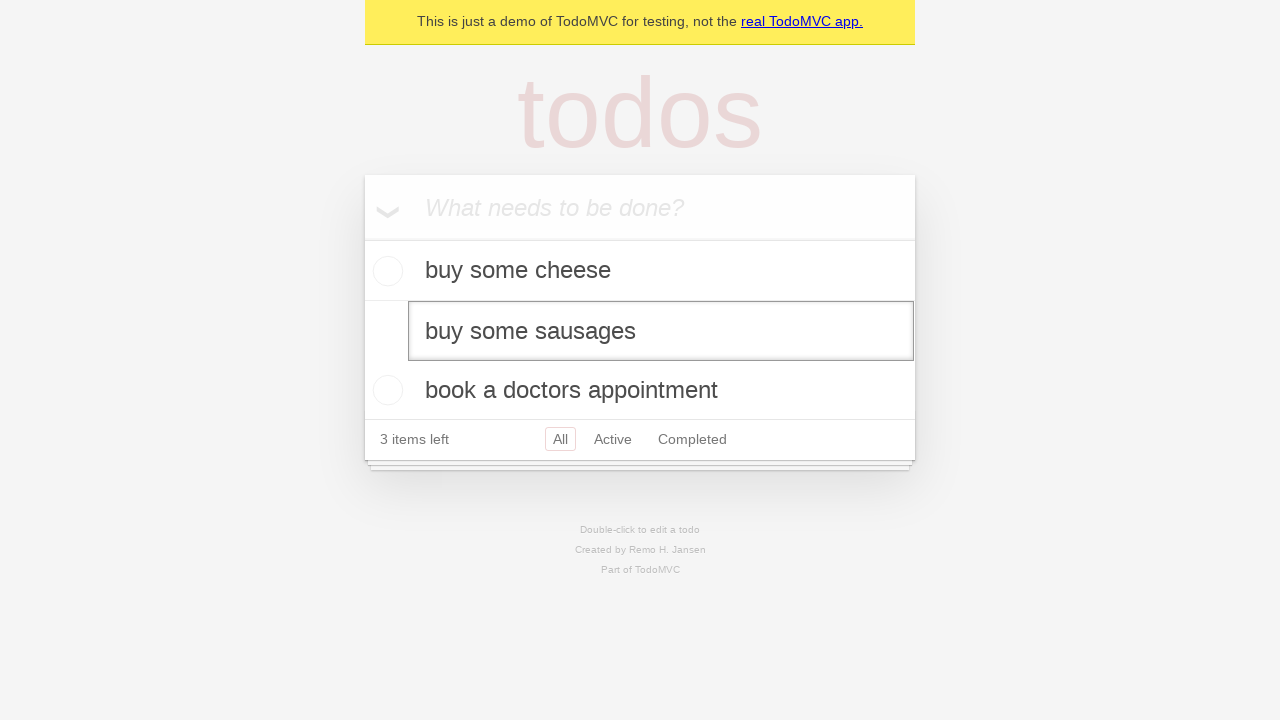

Pressed Escape to cancel edit and verify changes were discarded on internal:testid=[data-testid="todo-item"s] >> nth=1 >> internal:role=textbox[nam
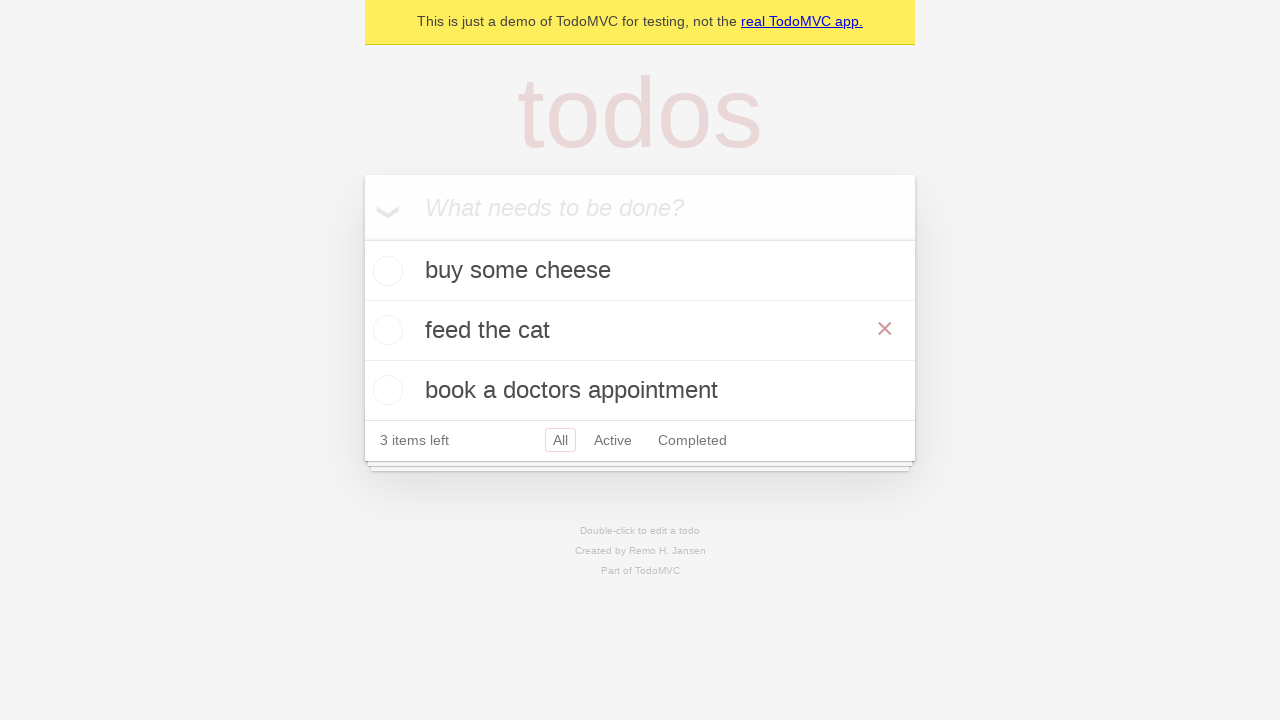

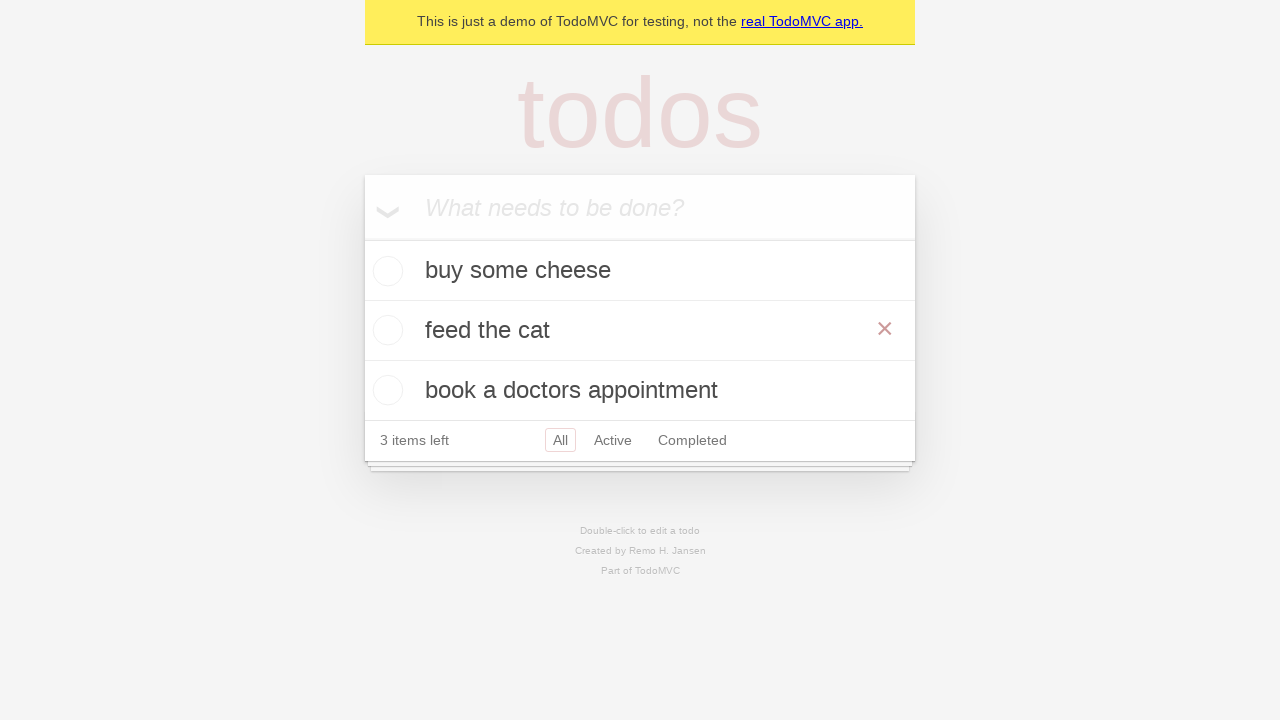